Tests table sorting functionality by clicking on a column header and verifying that the data is sorted correctly

Starting URL: https://rahulshettyacademy.com/seleniumPractise/#/offers

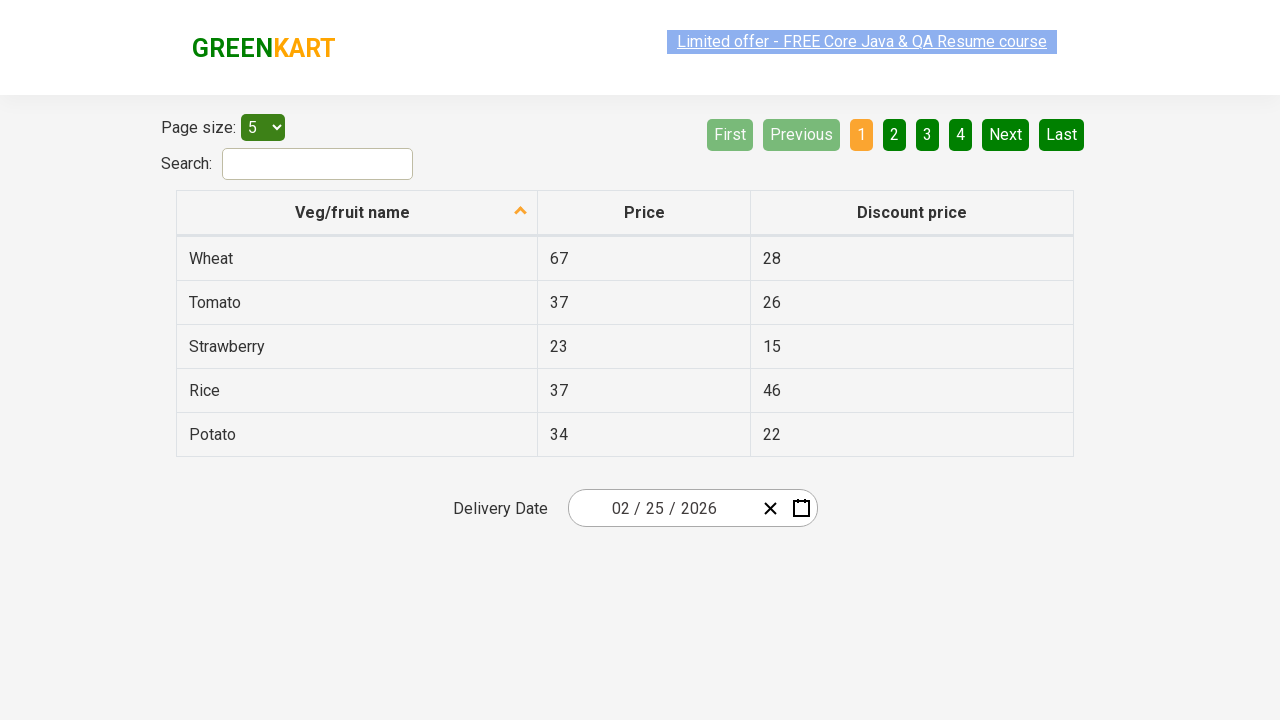

Clicked on first column header to sort table at (357, 213) on xpath=//th[@role='columnheader'][1]
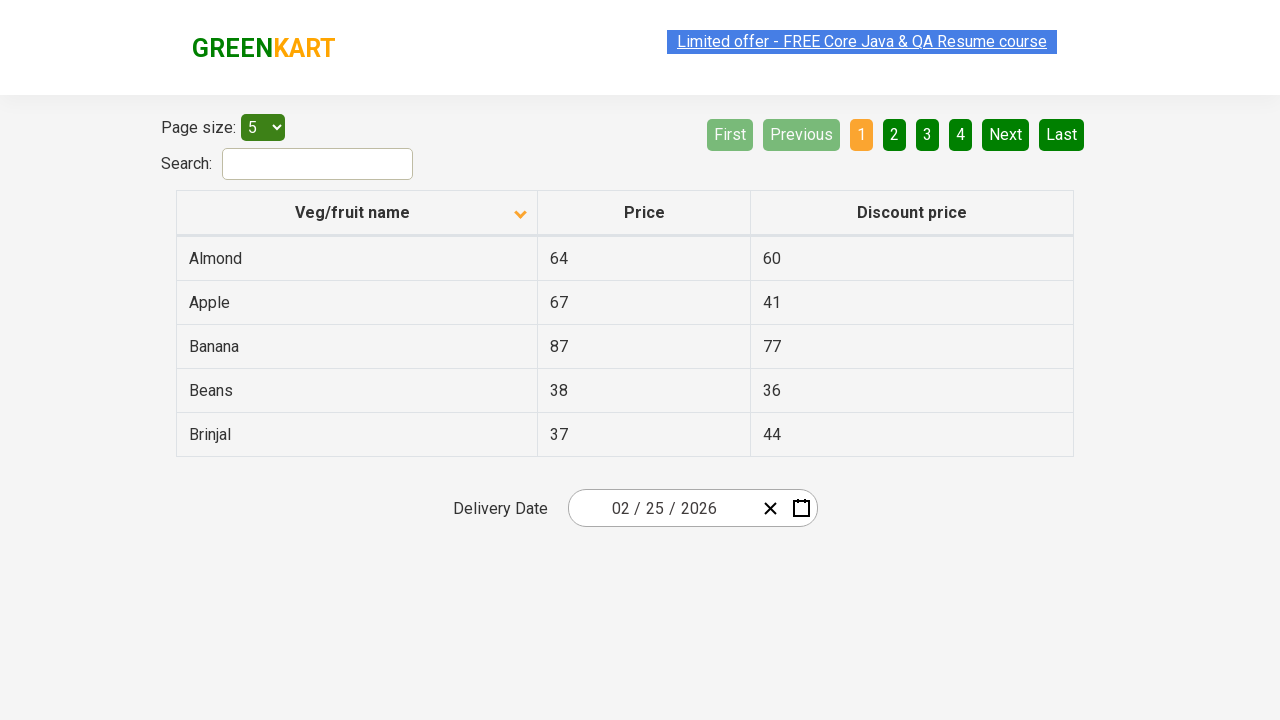

Waited for table to be sorted and data to load
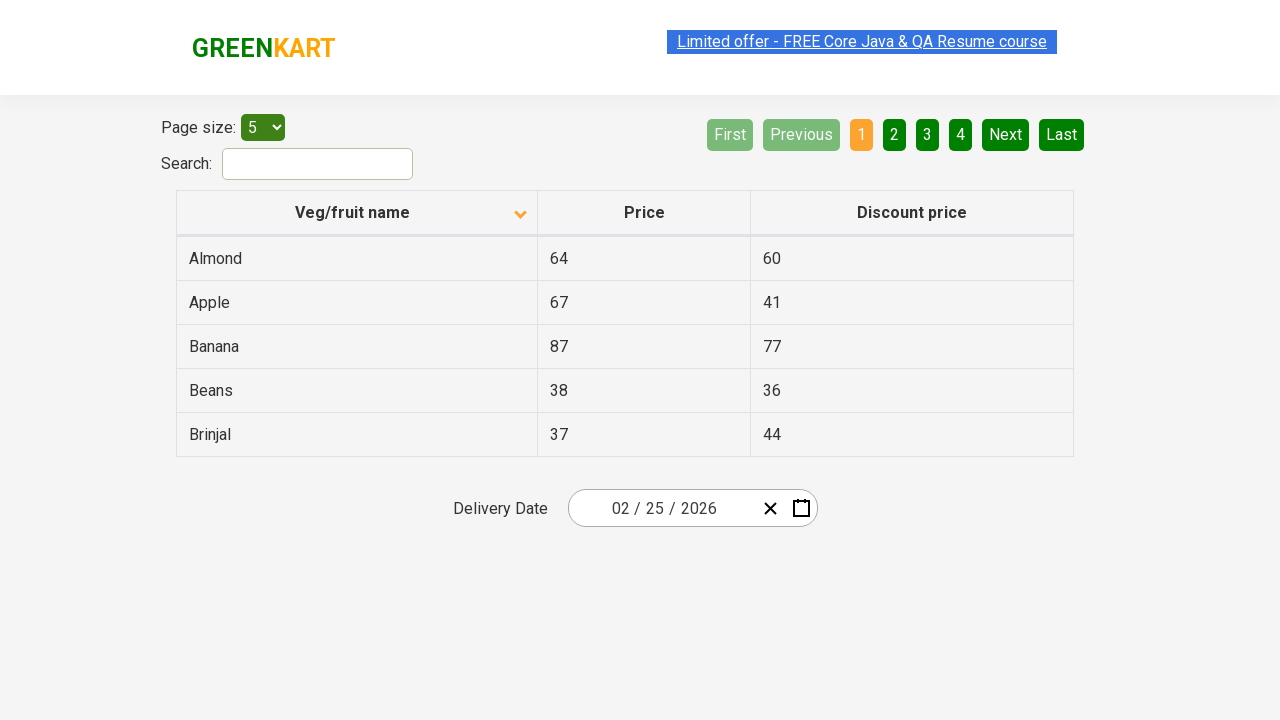

Retrieved all values from first column
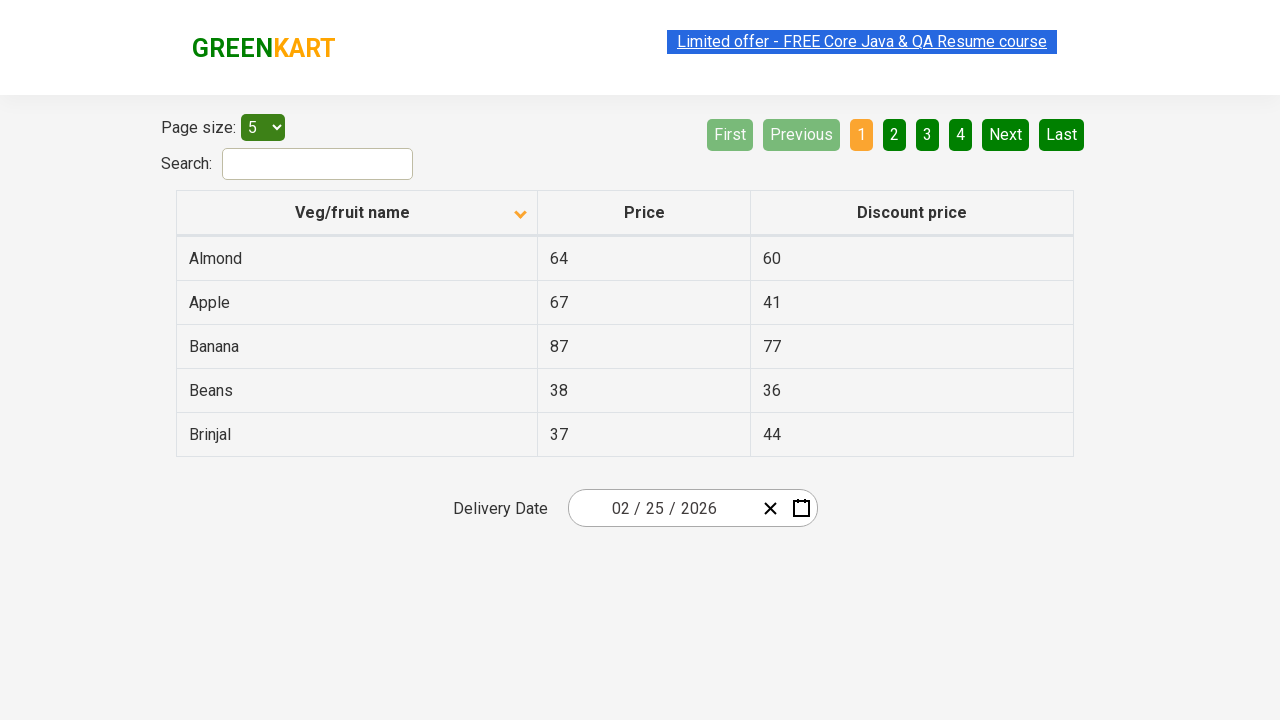

Extracted text content from all column values
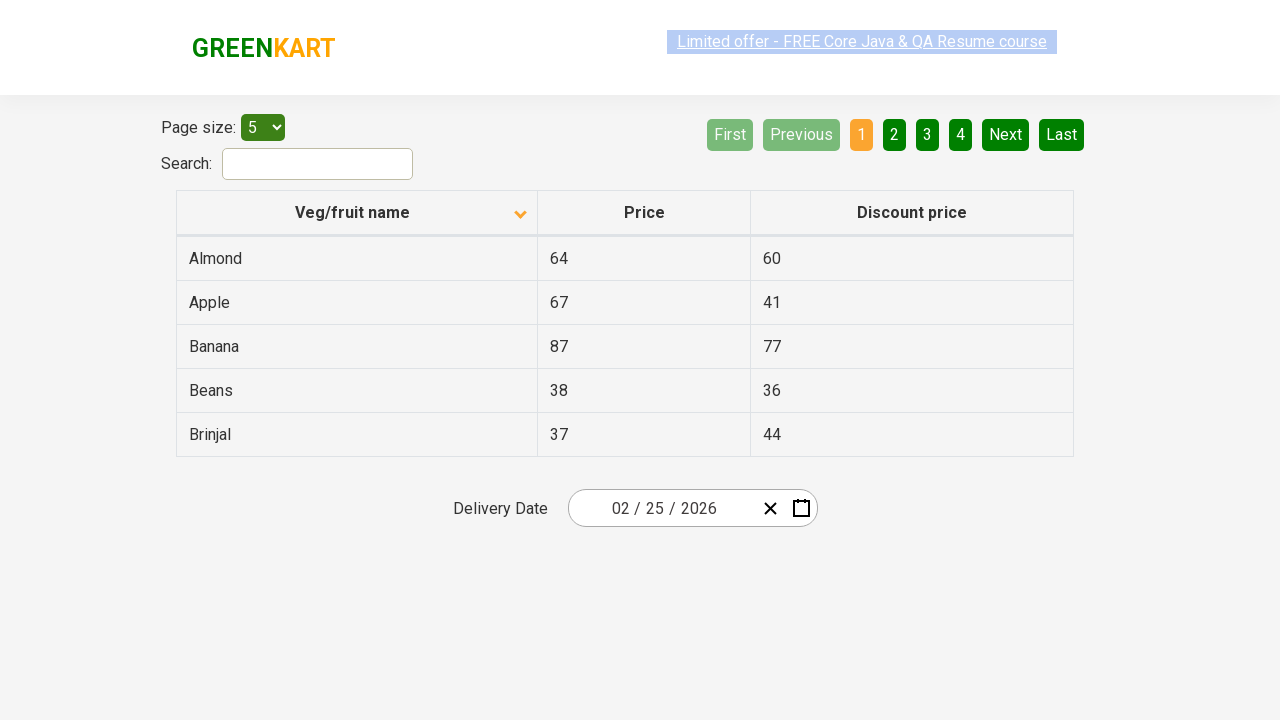

Created sorted reference list for comparison
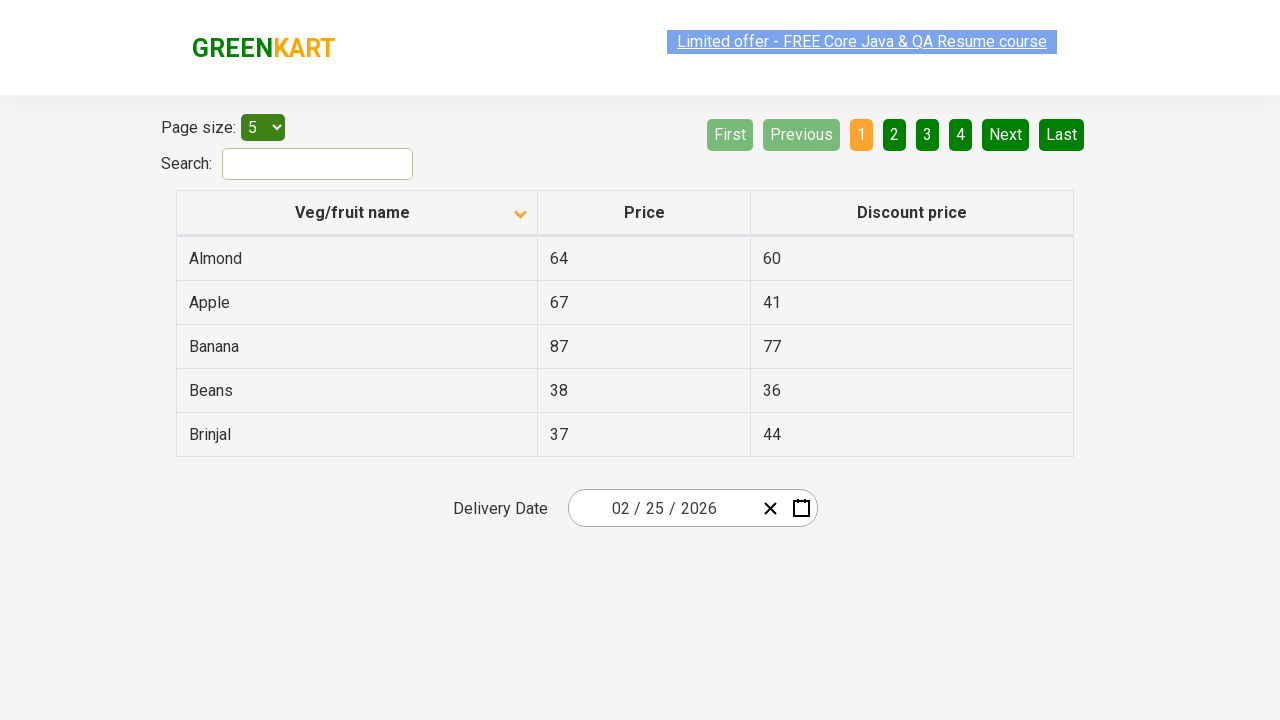

Verified that table data is sorted correctly in ascending order
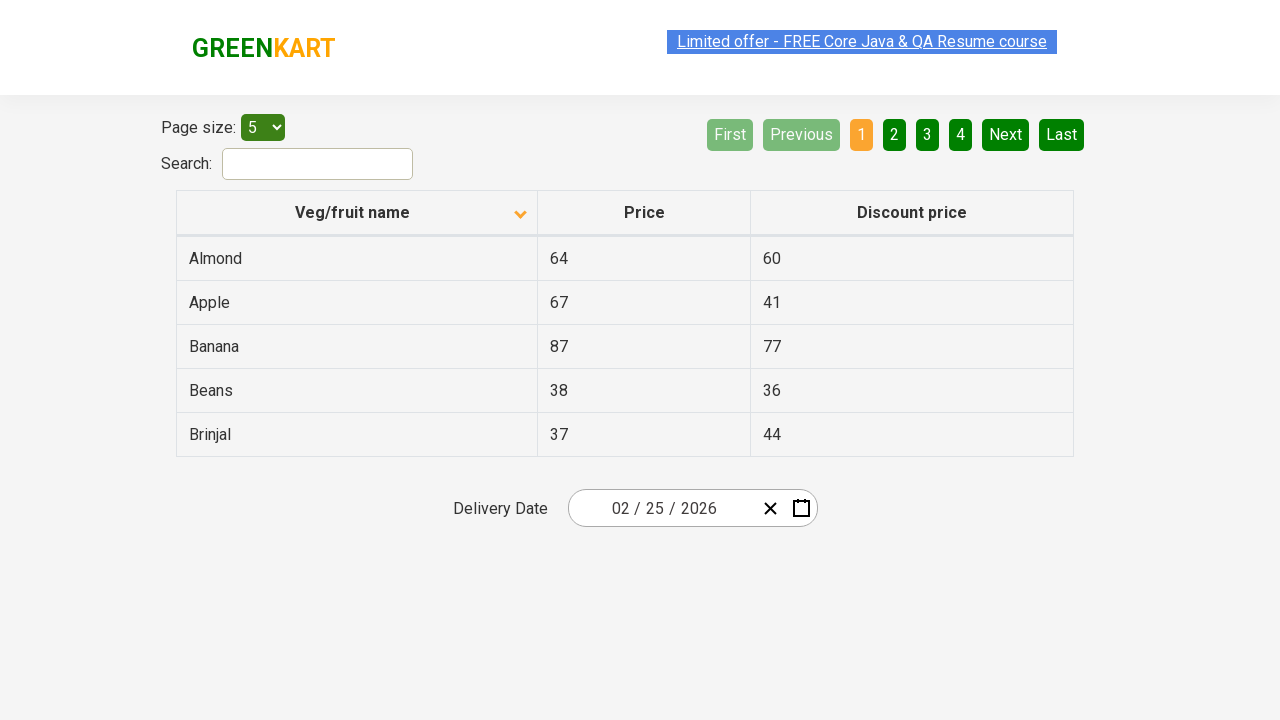

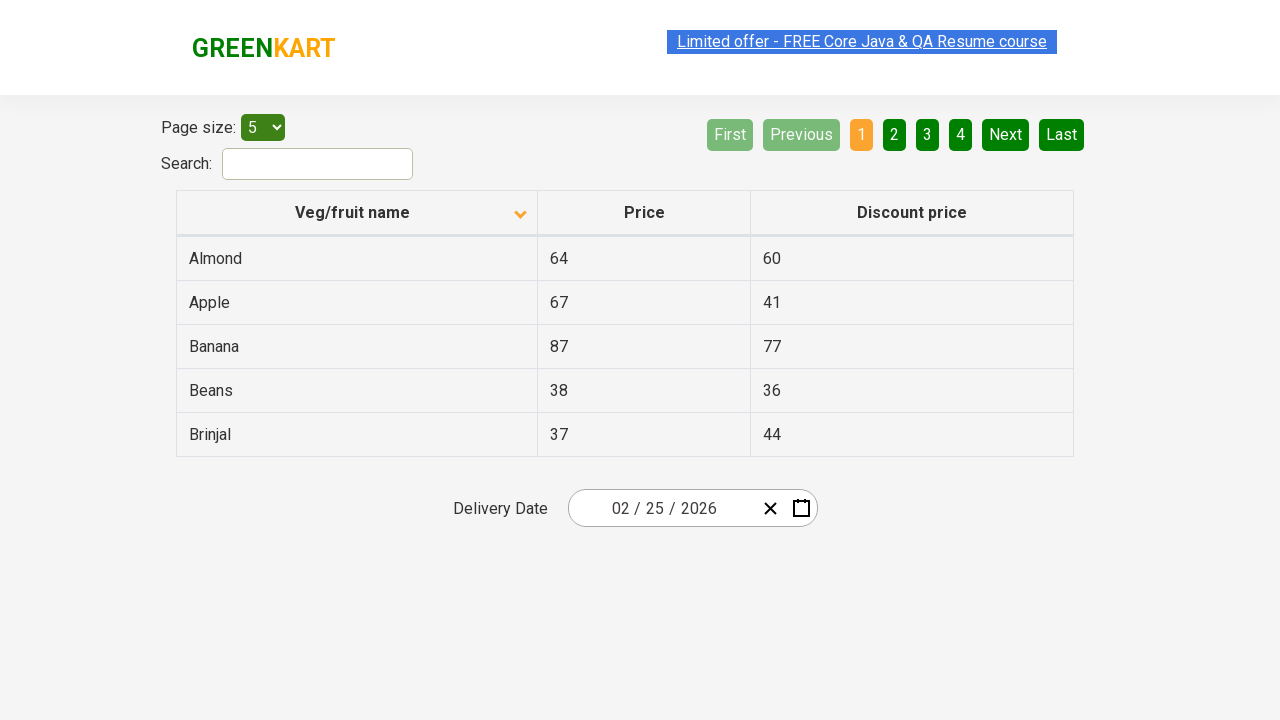